Tests dynamic button interaction where each button becomes clickable only after the previous one is clicked, starting with a Start button and progressing through One, Two, and Three buttons until a message is displayed.

Starting URL: https://testpages.herokuapp.com/styled/dynamic-buttons-disabled.html

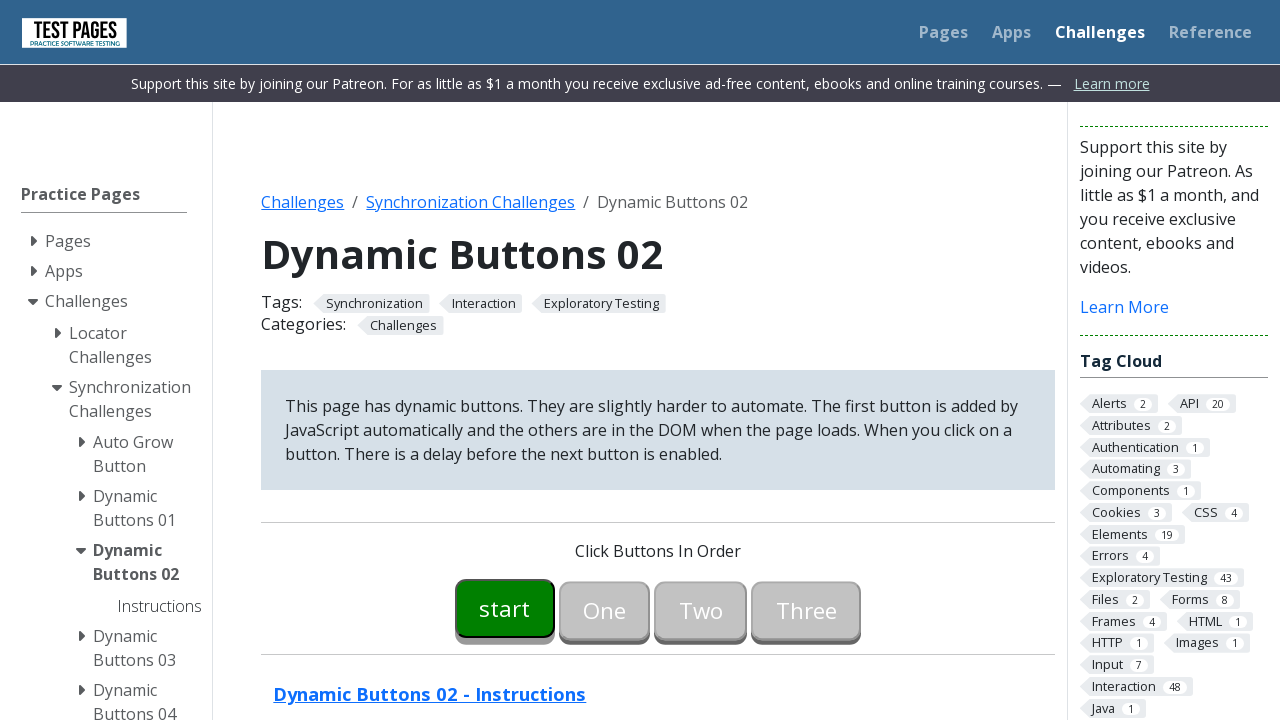

Waited for Start button to be enabled
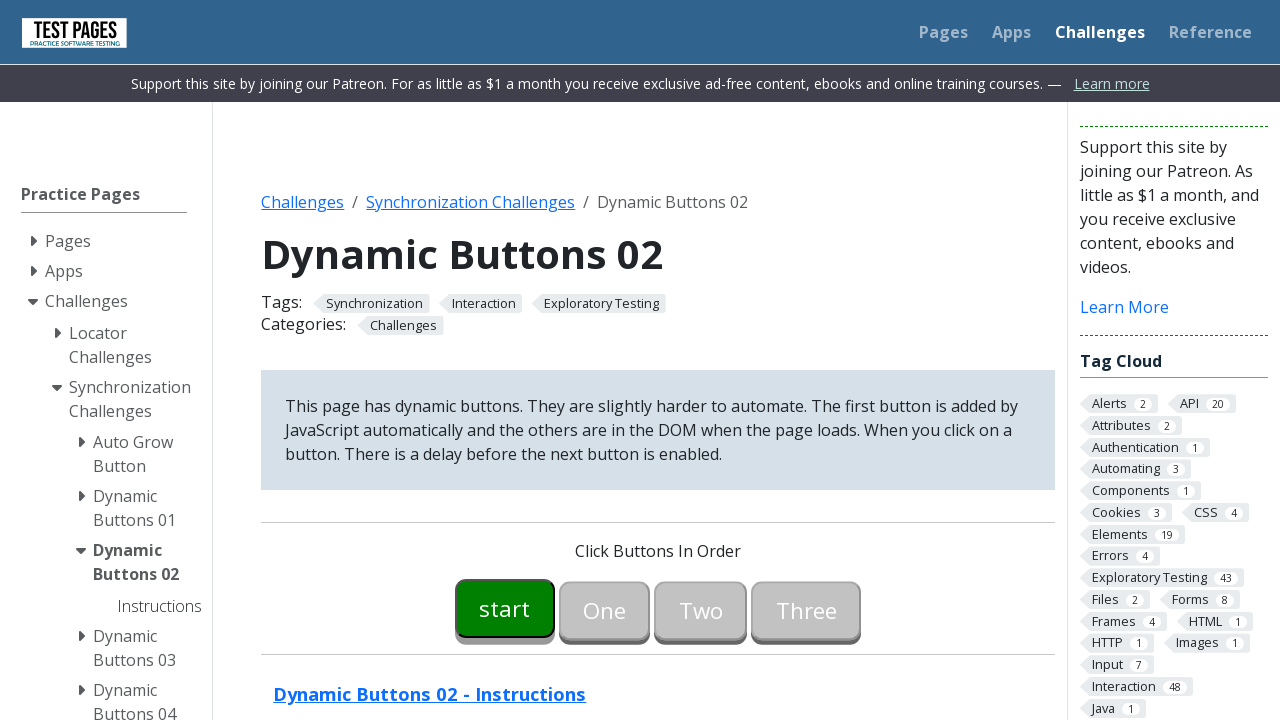

Clicked Start button at (505, 608) on #button00
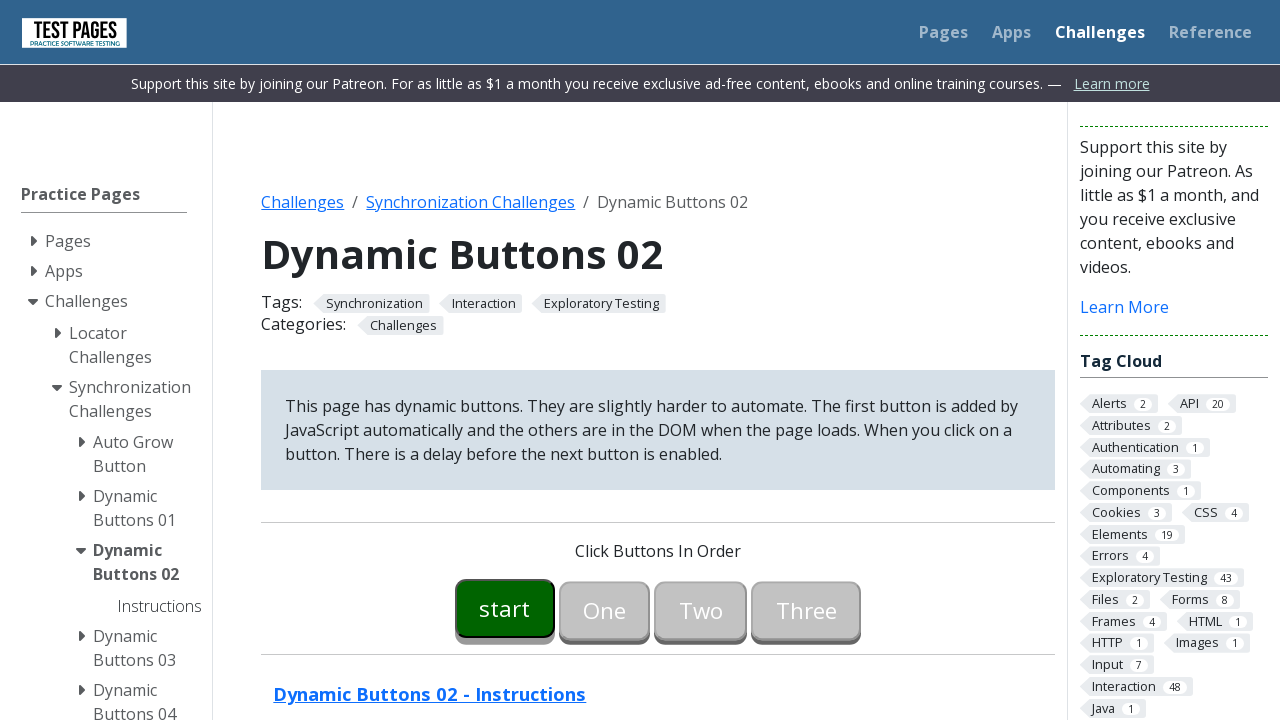

Waited for One button to be enabled
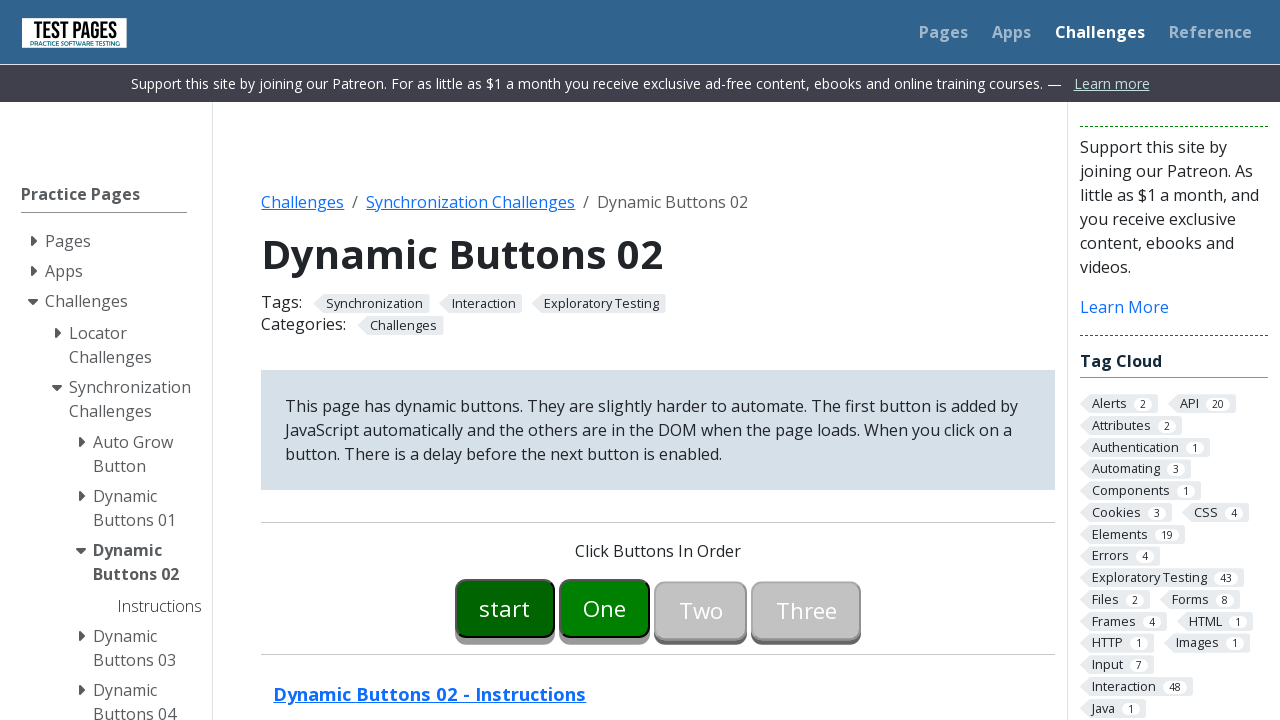

Clicked One button at (605, 608) on #button01
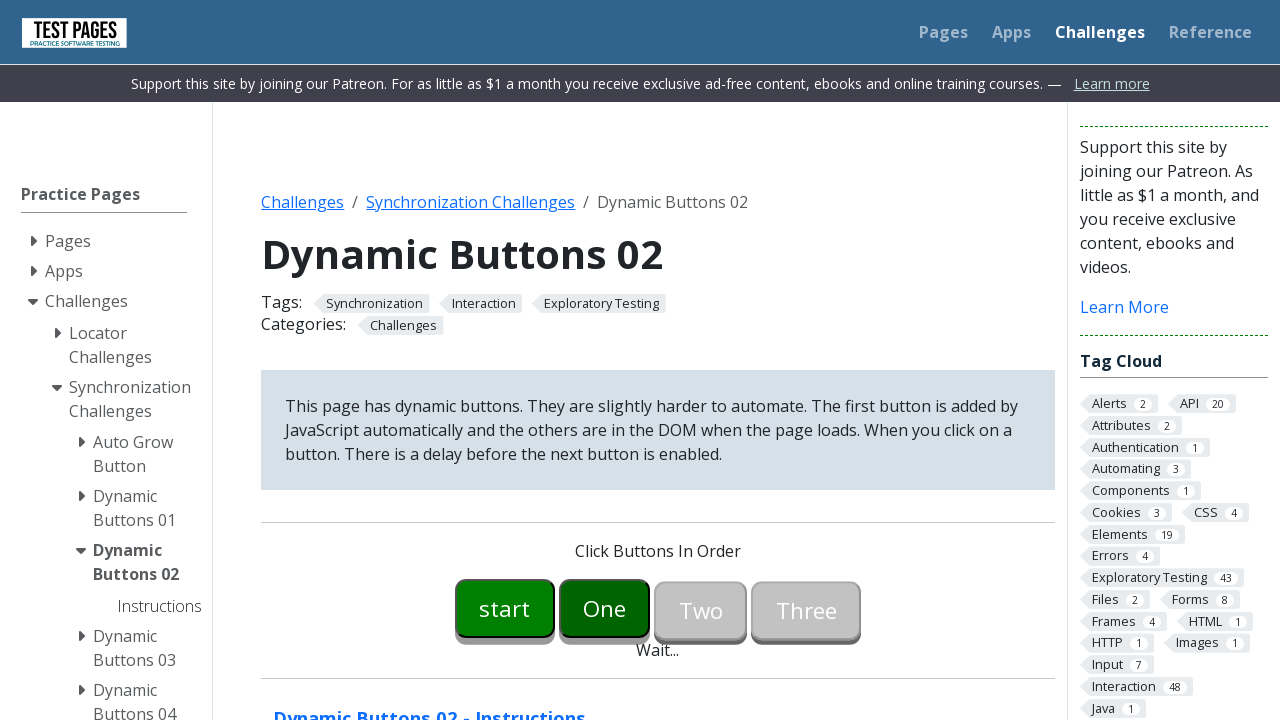

Waited for Two button to be enabled
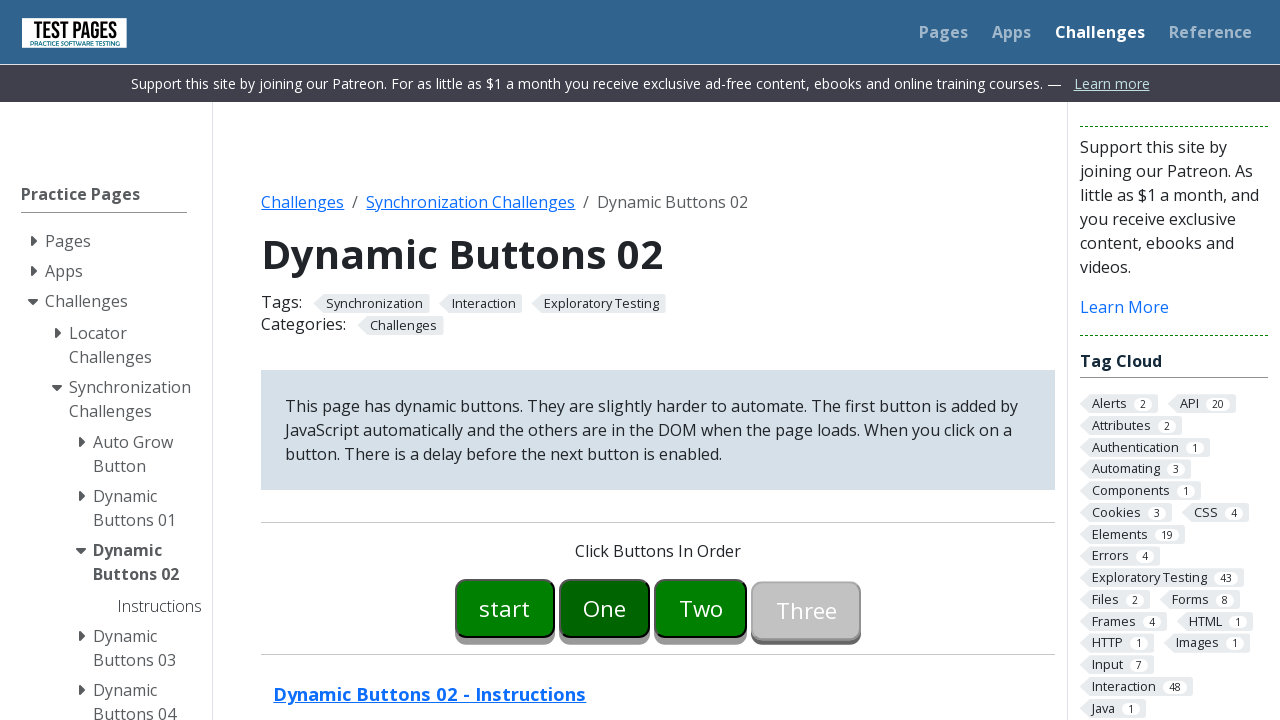

Clicked Two button at (701, 608) on #button02
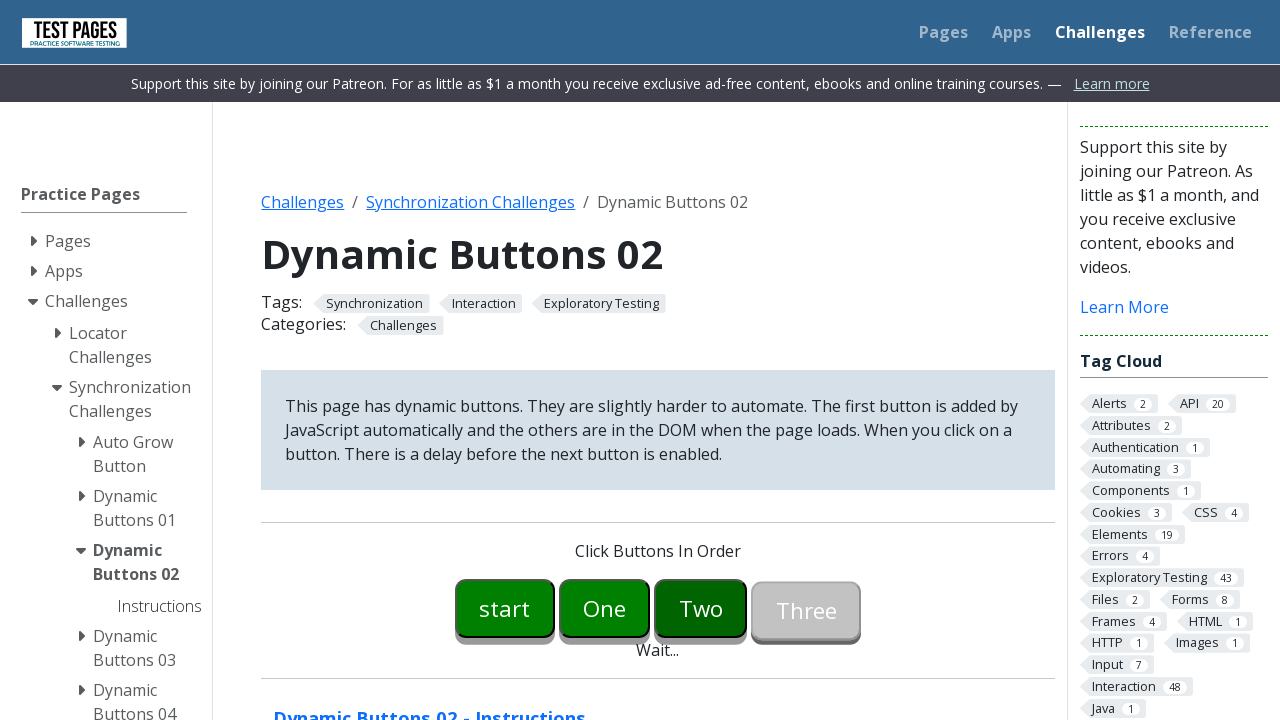

Waited for Three button to be enabled
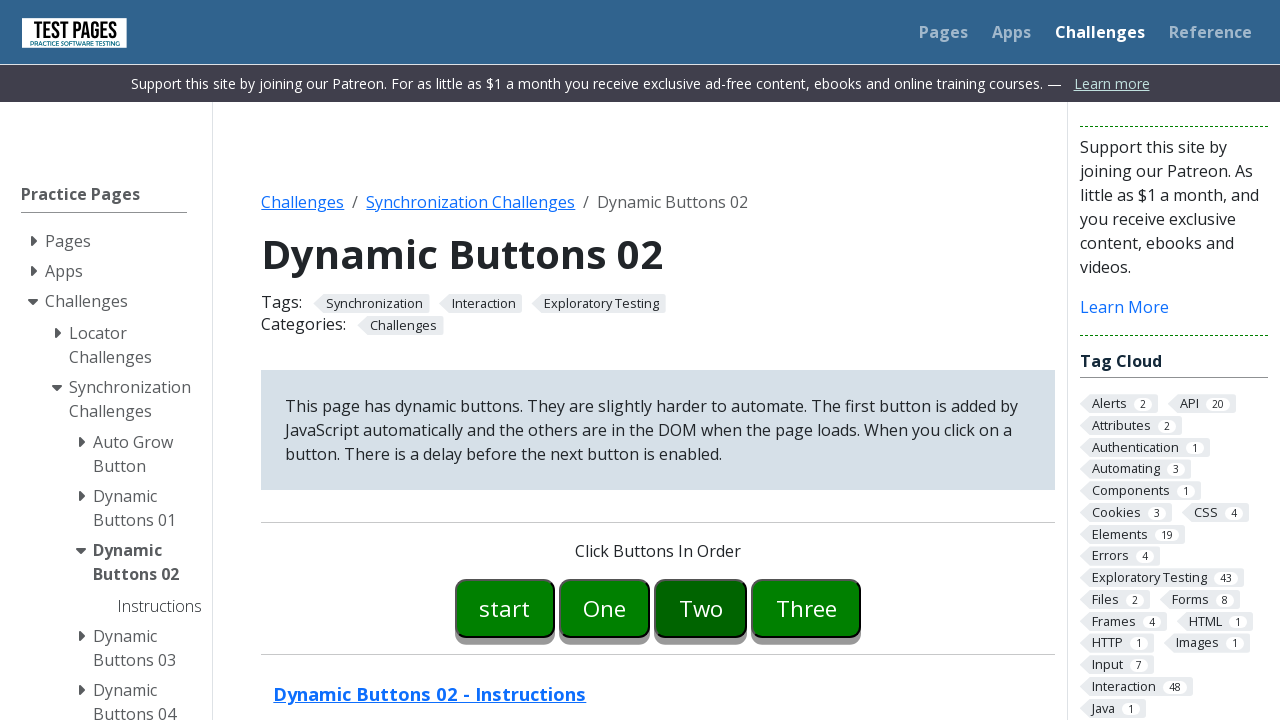

Clicked Three button at (806, 608) on #button03
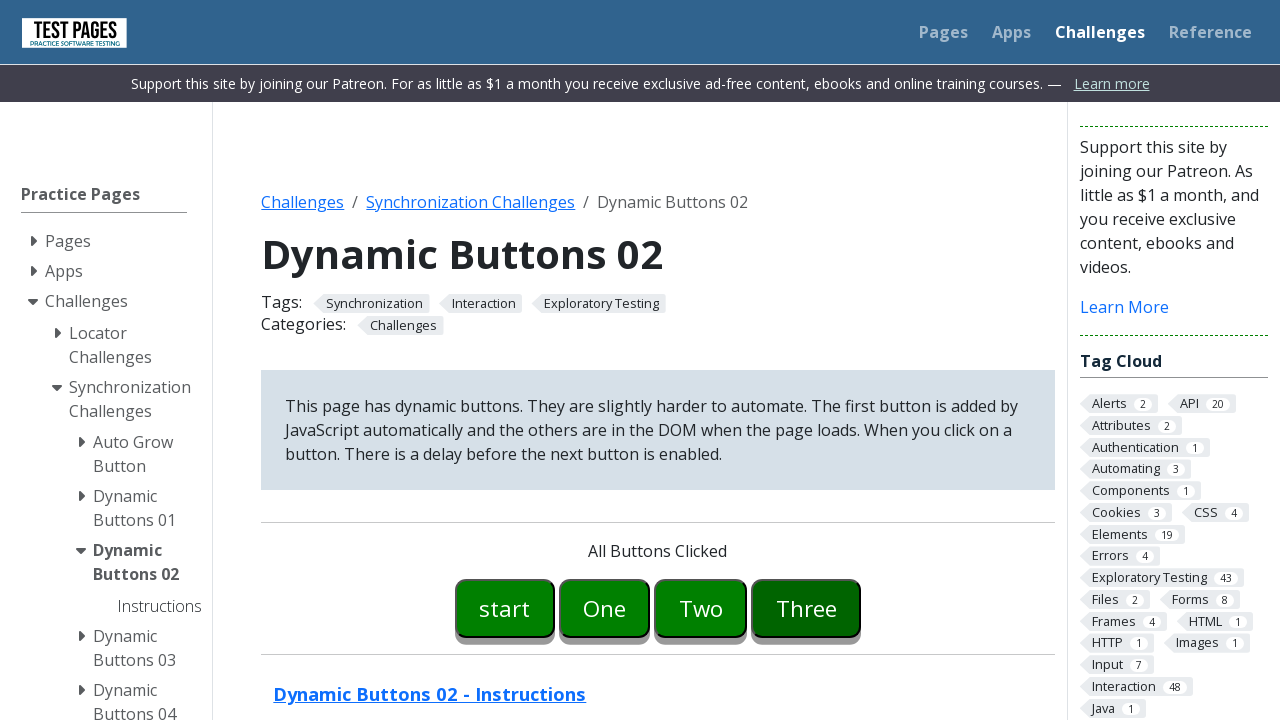

Waited for completion message to appear
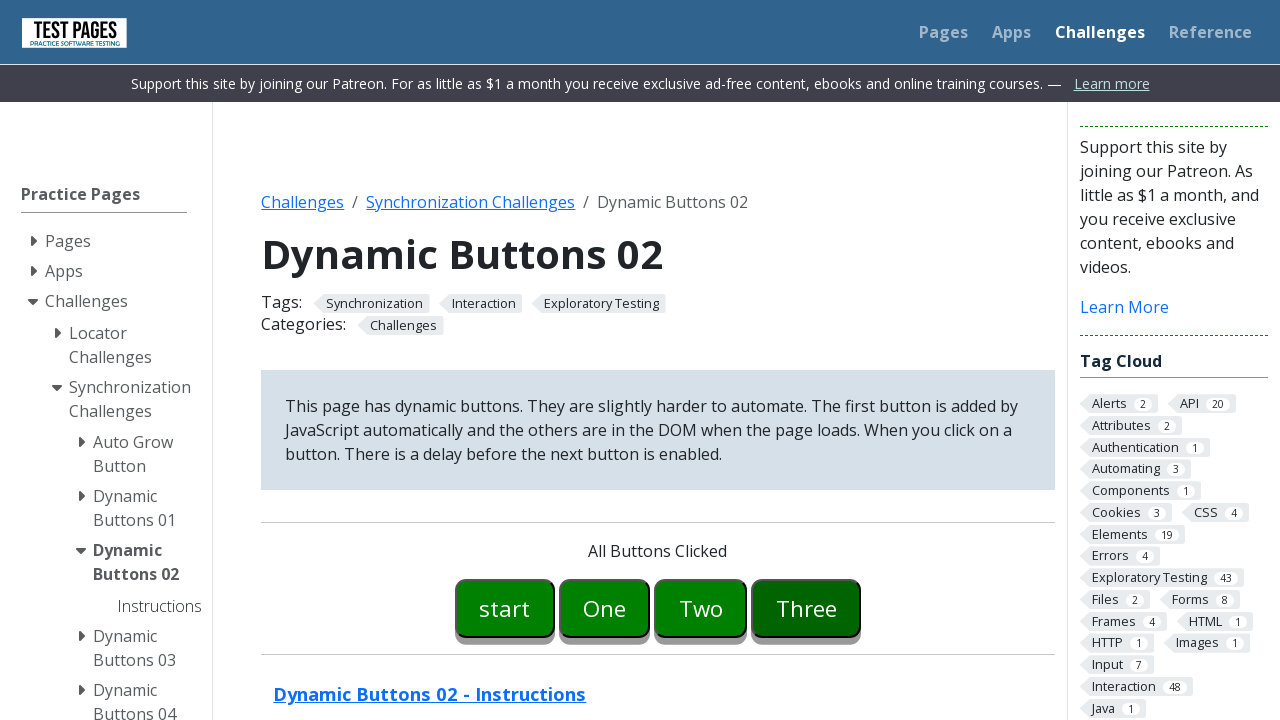

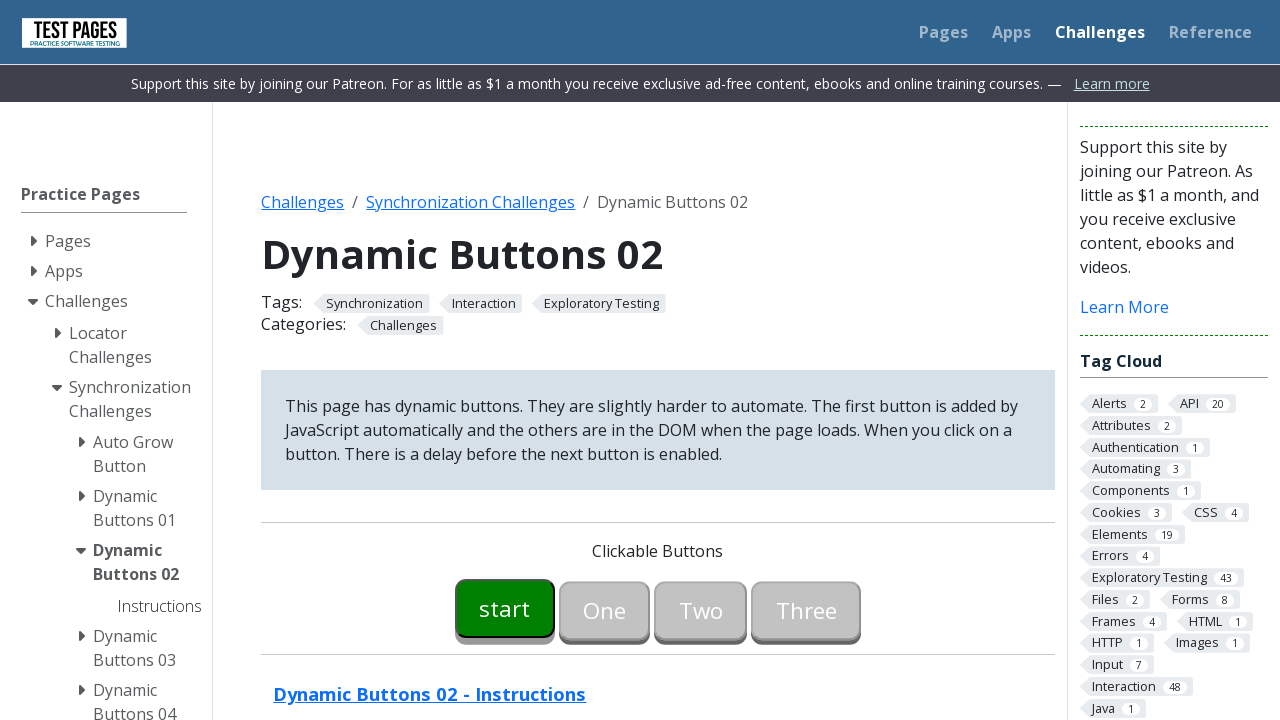